Navigates to the Redirect Link page and clicks through to trigger a redirect to the Status Codes page

Starting URL: https://the-internet.herokuapp.com

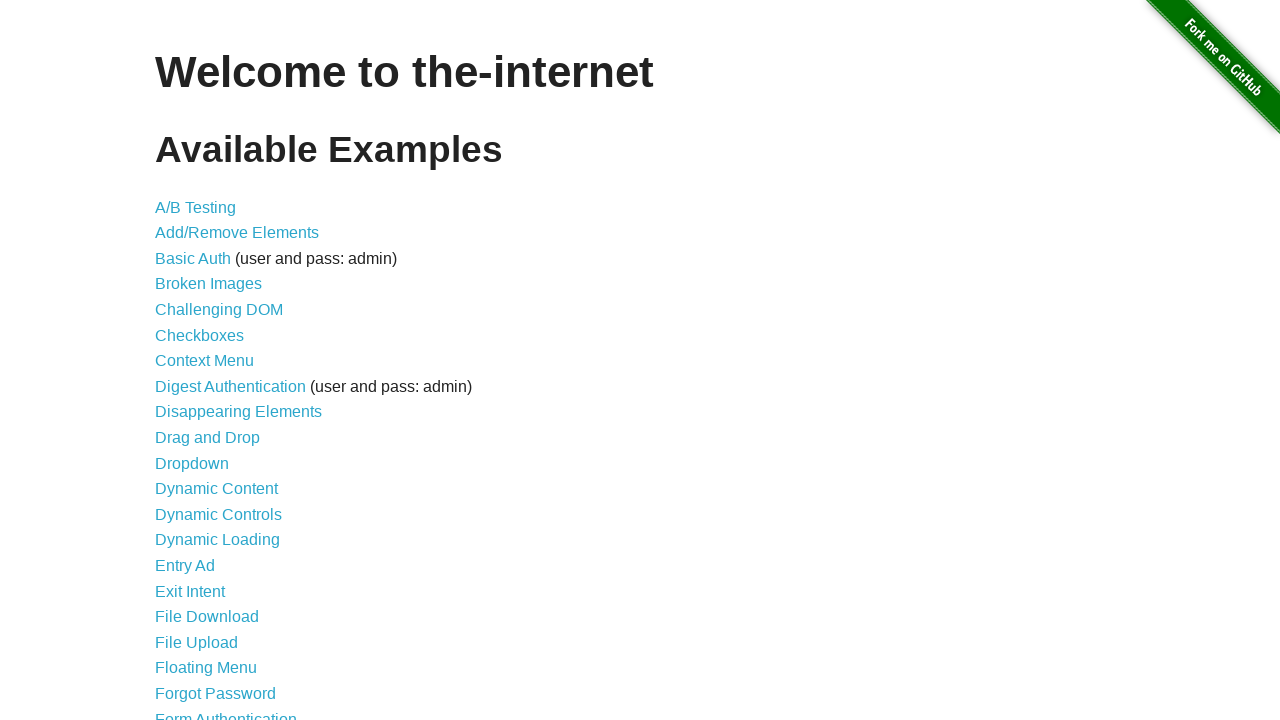

Navigated to the-internet.herokuapp.com home page
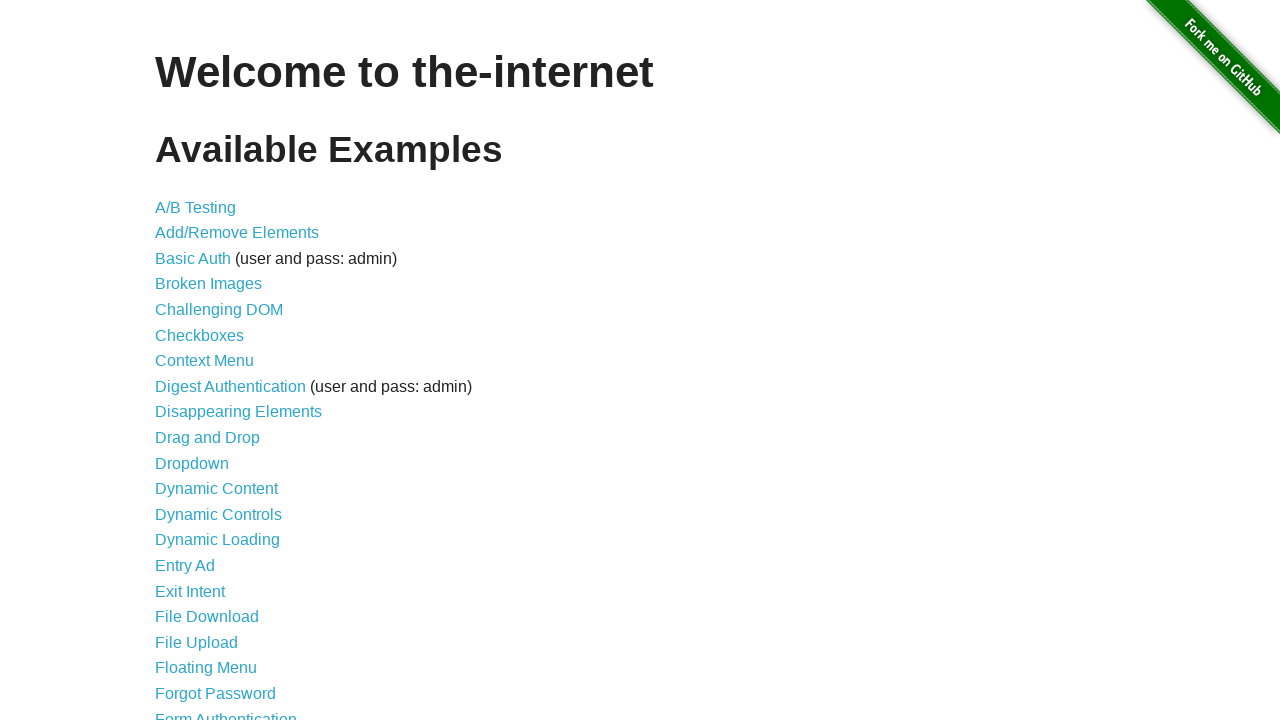

Clicked on Redirect Link at (202, 446) on text=Redirect Link
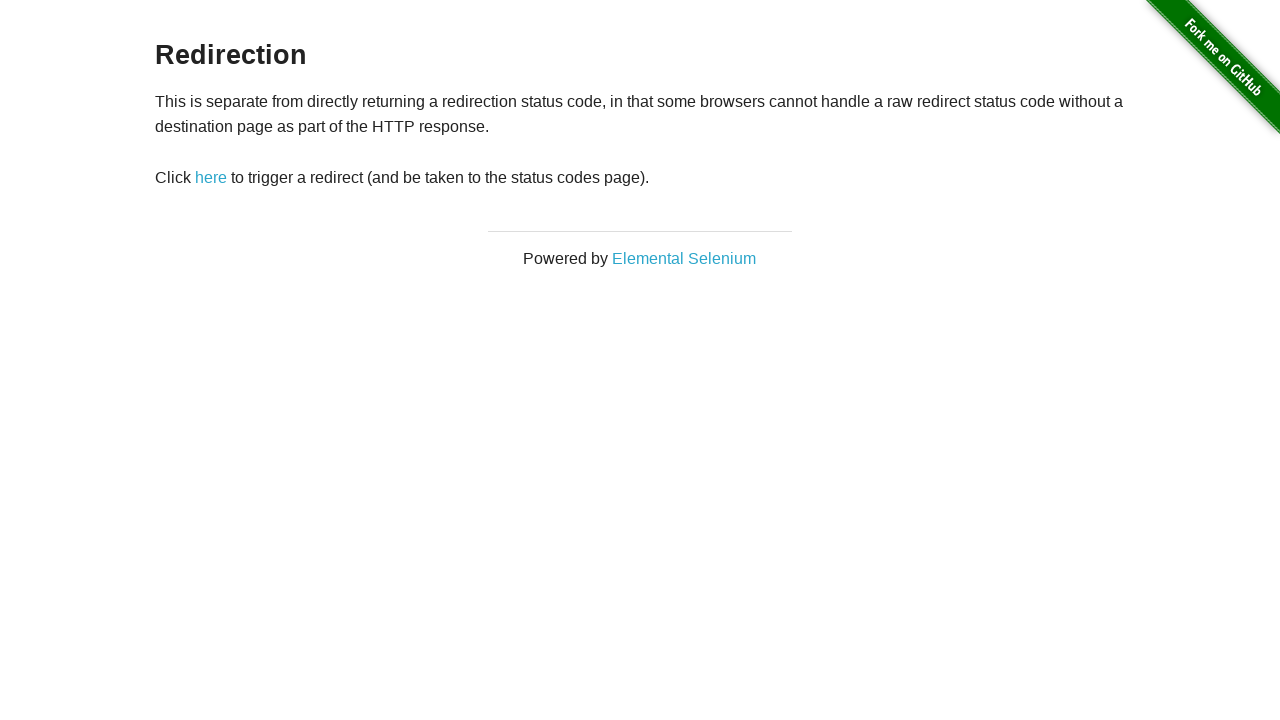

Located the redirect link element
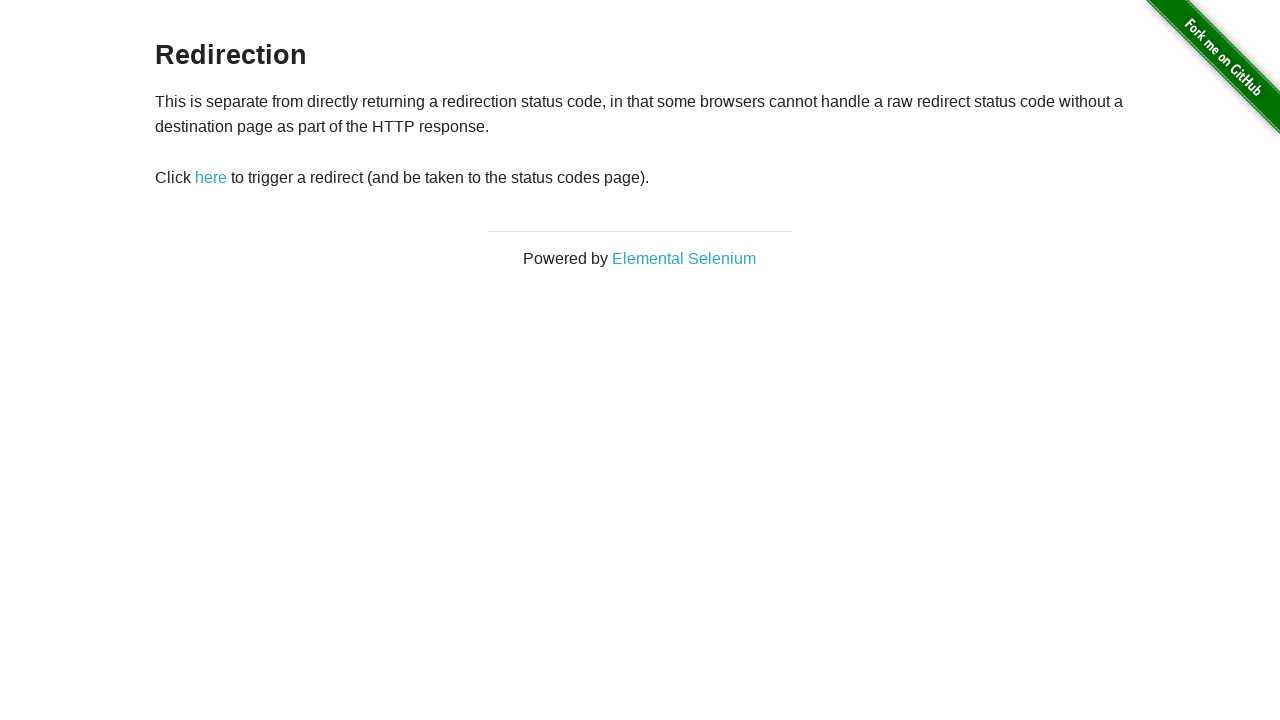

Verified redirect link is visible
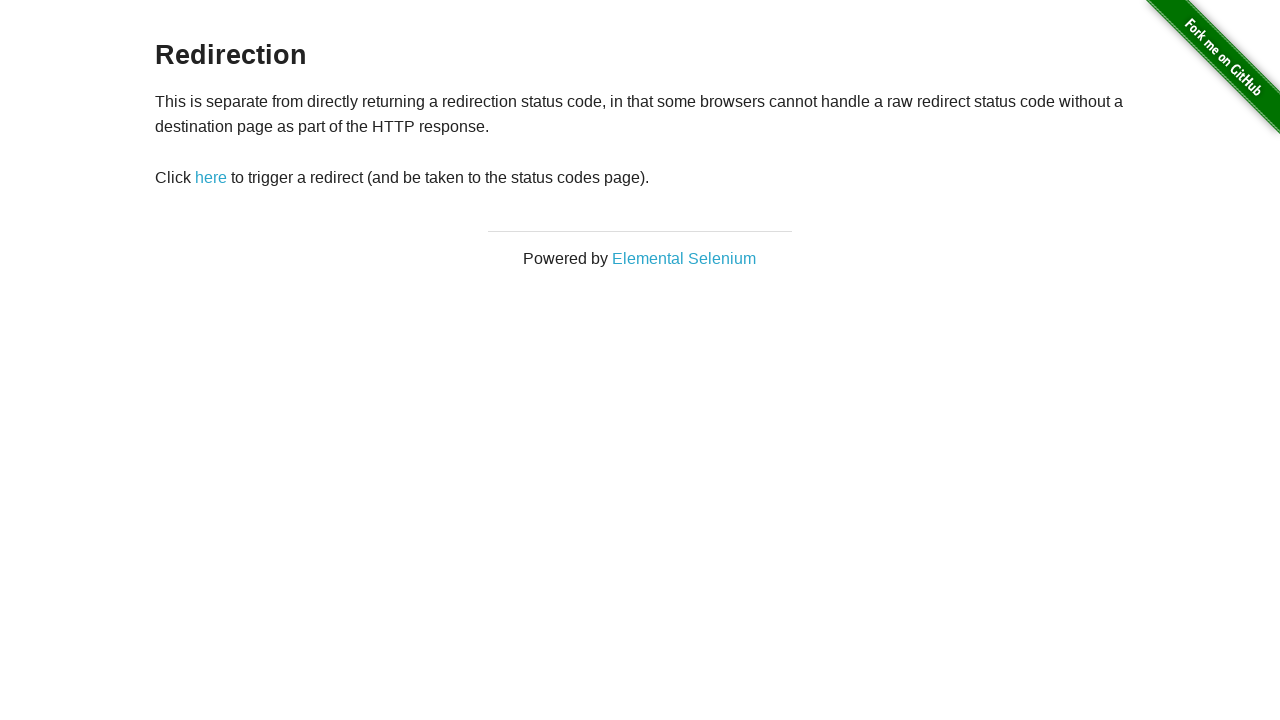

Clicked the redirect link at (211, 178) on a[href='redirect']
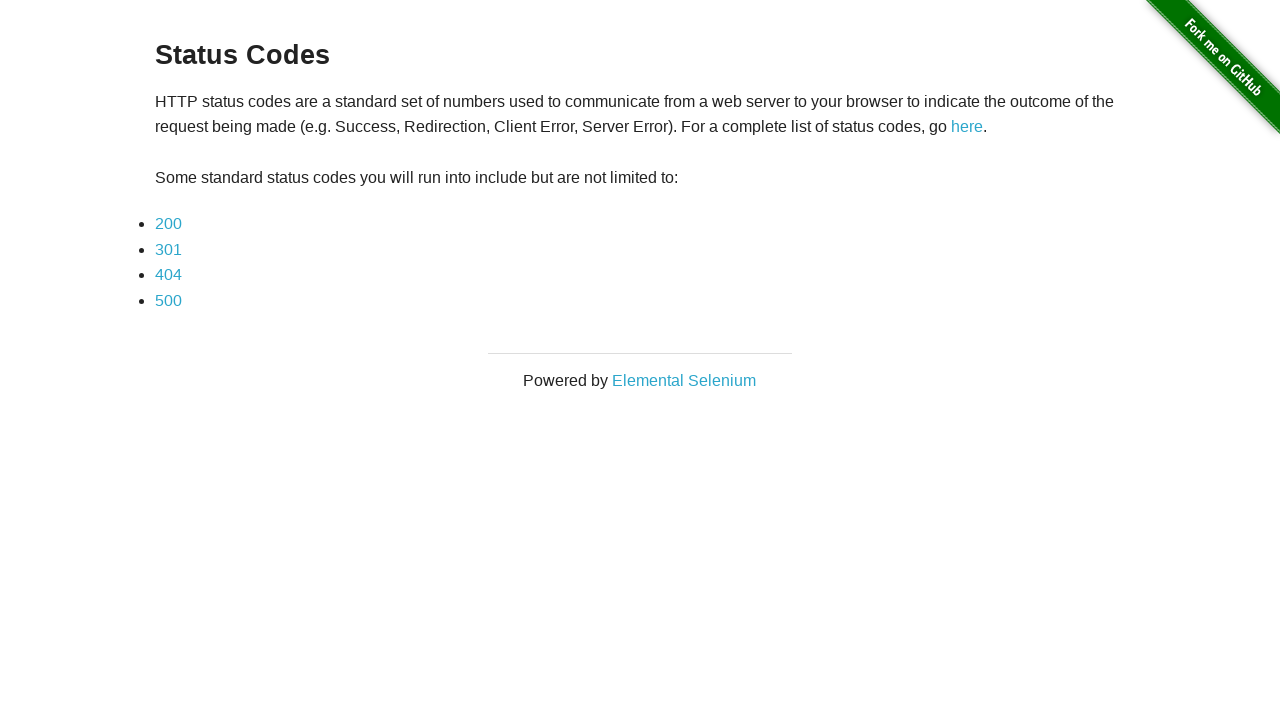

Verified successful redirection to Status Codes page
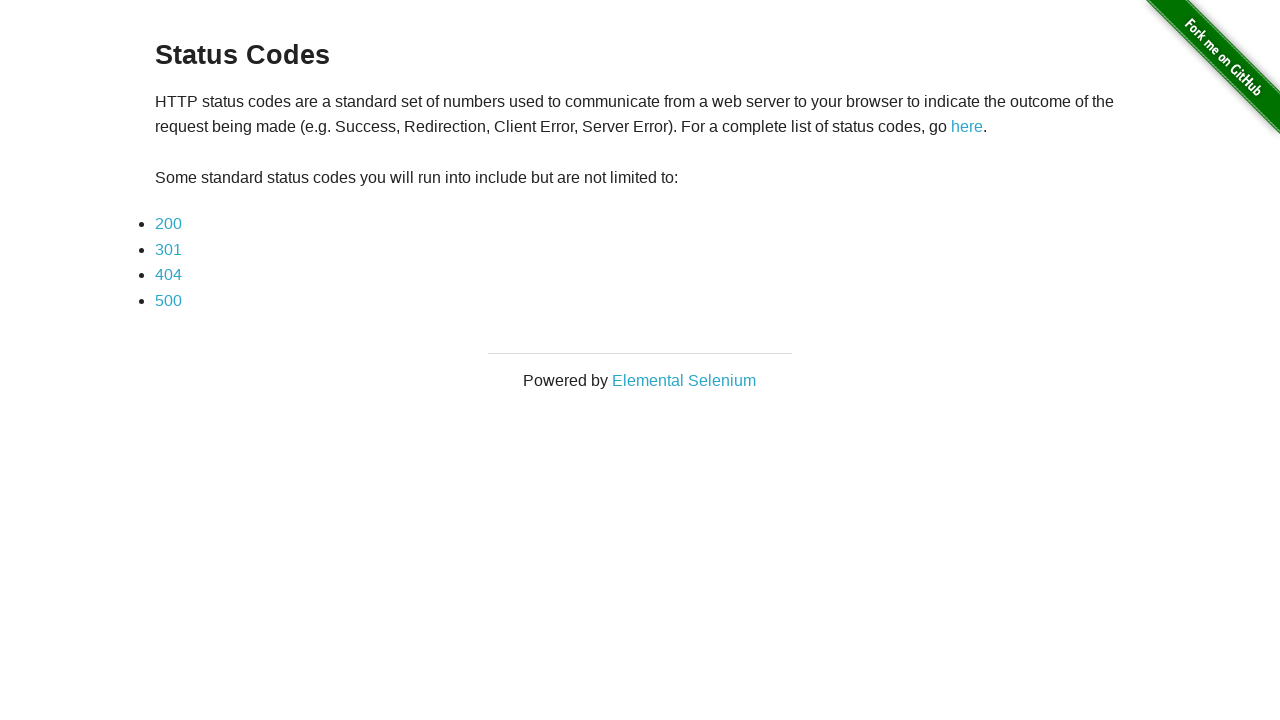

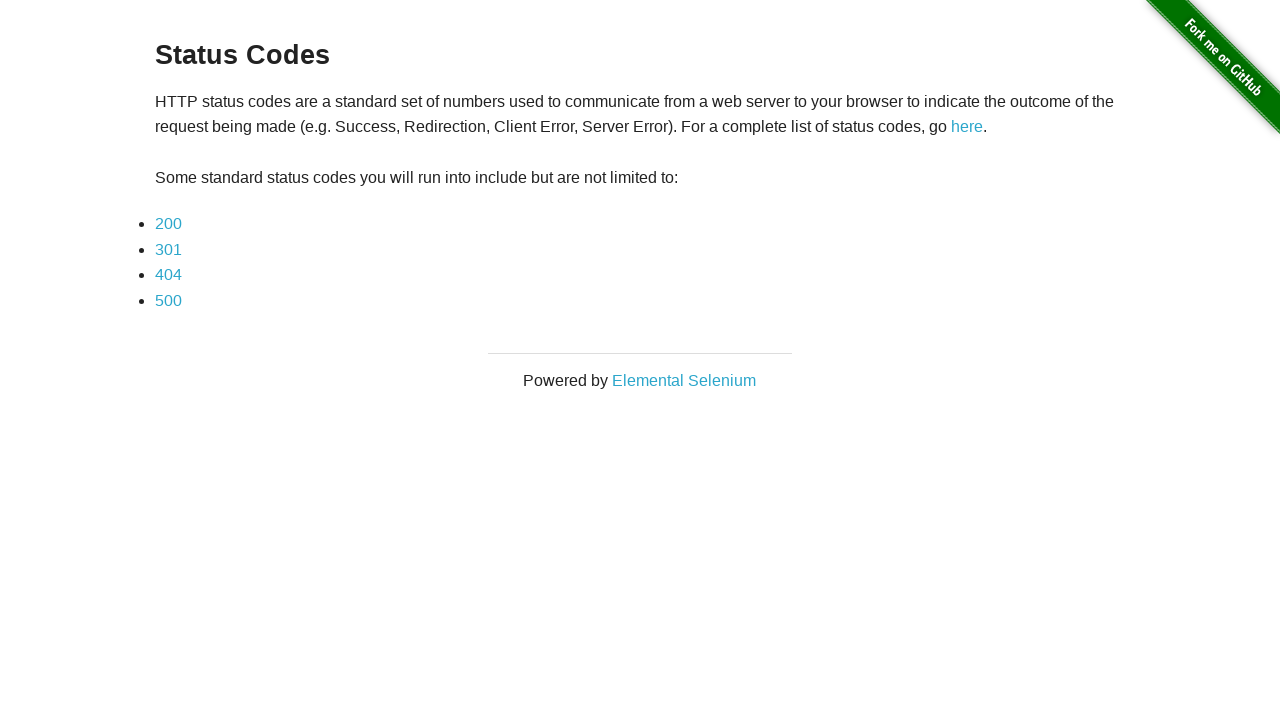